Tests navigation to the A/B Test page and verifies the page heading text

Starting URL: https://the-internet.herokuapp.com/

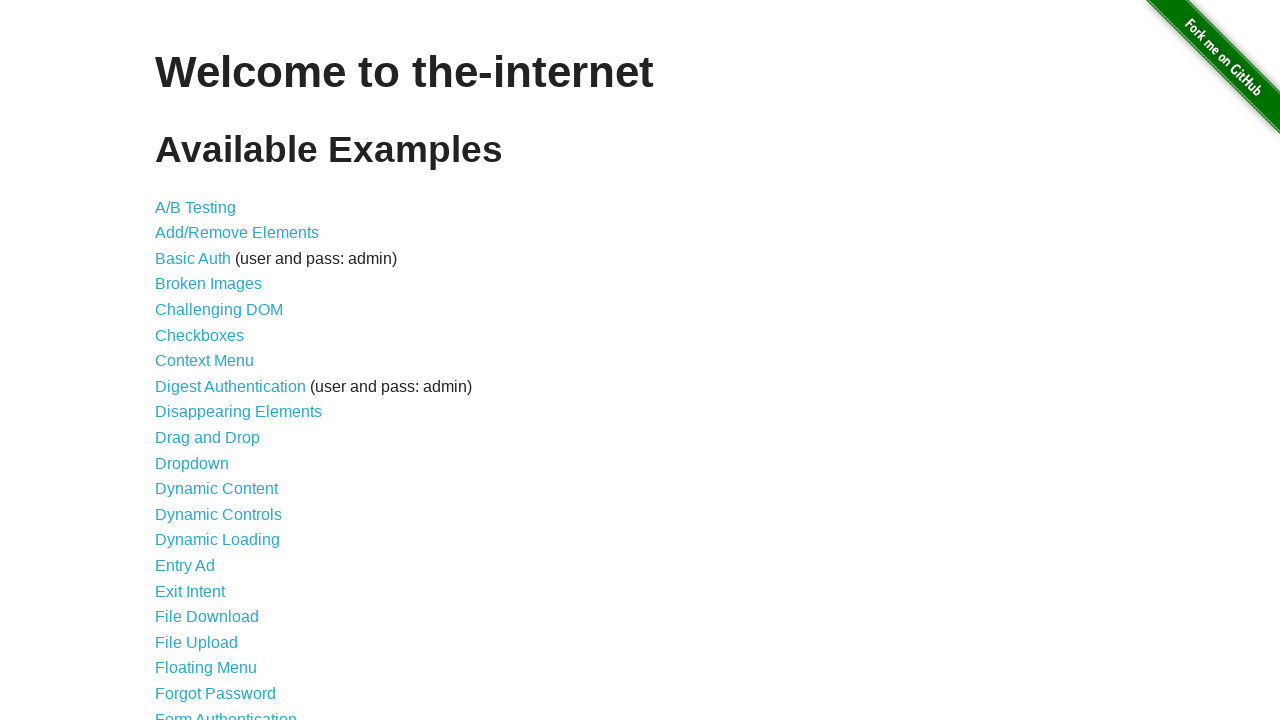

Clicked on A/B Testing link at (196, 207) on a[href='/abtest']
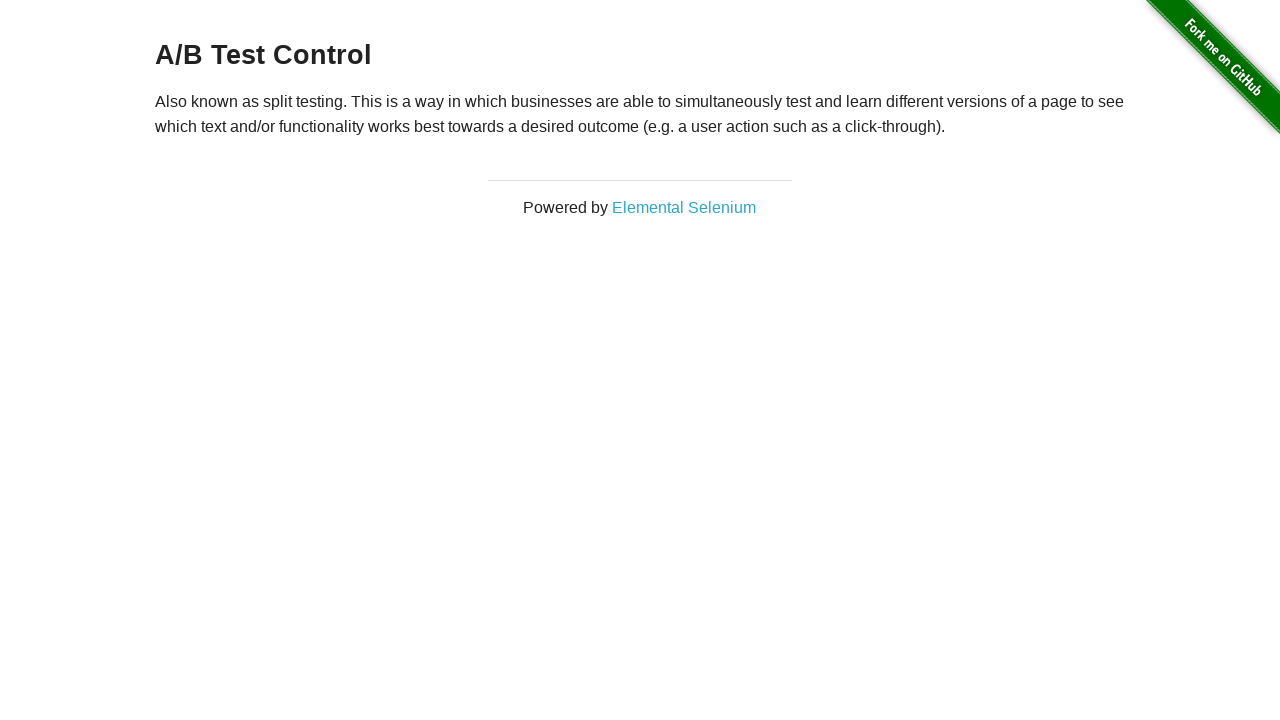

Located h3 heading element
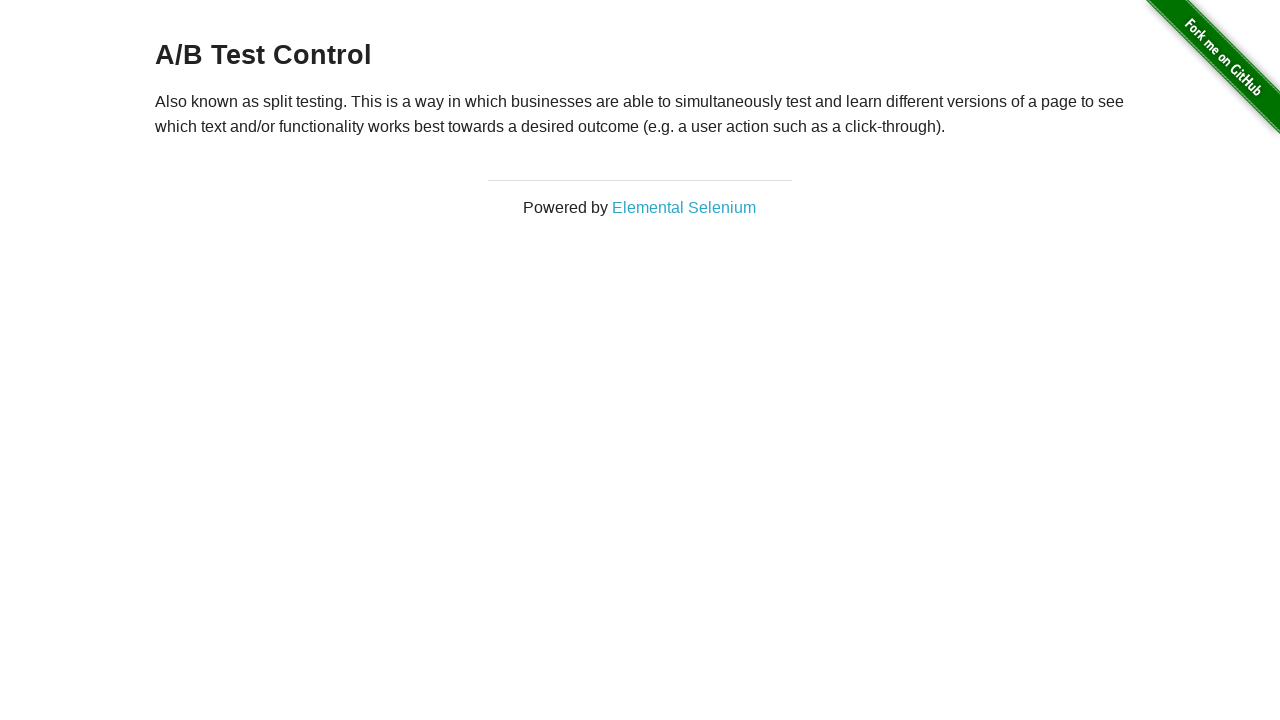

Waited for h3 heading to load
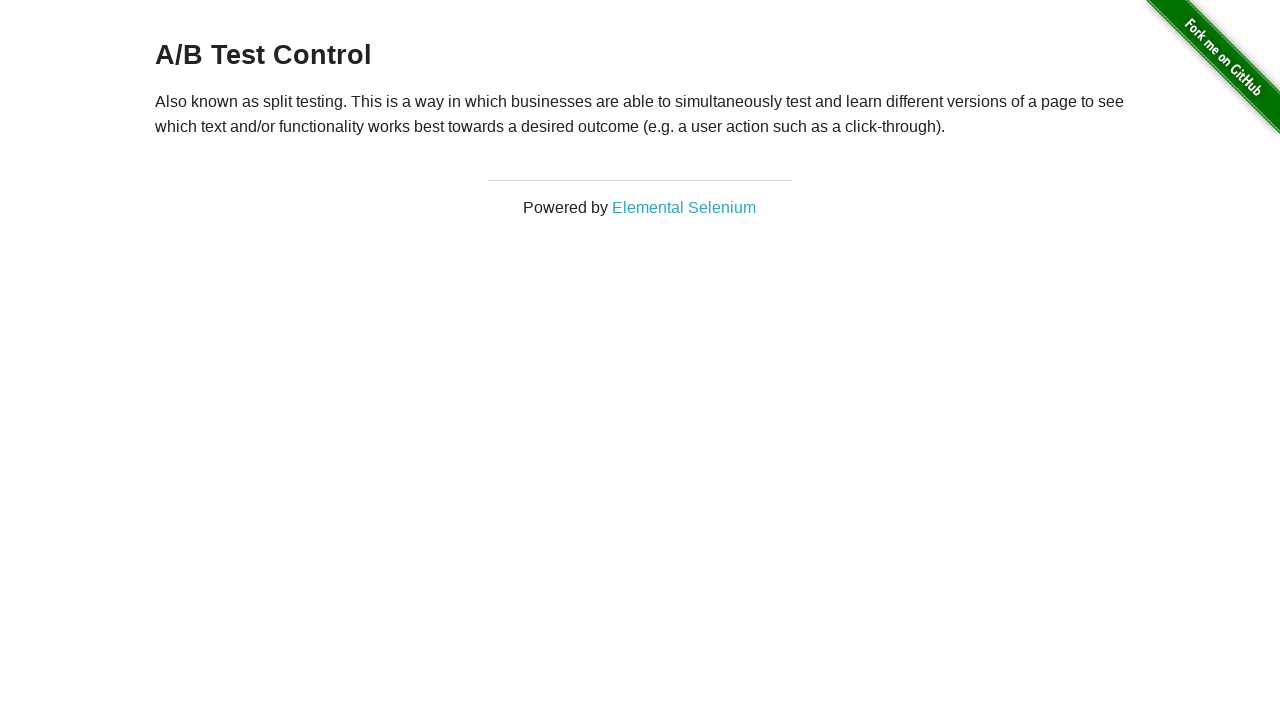

Verified page heading text is 'A/B Test Control'
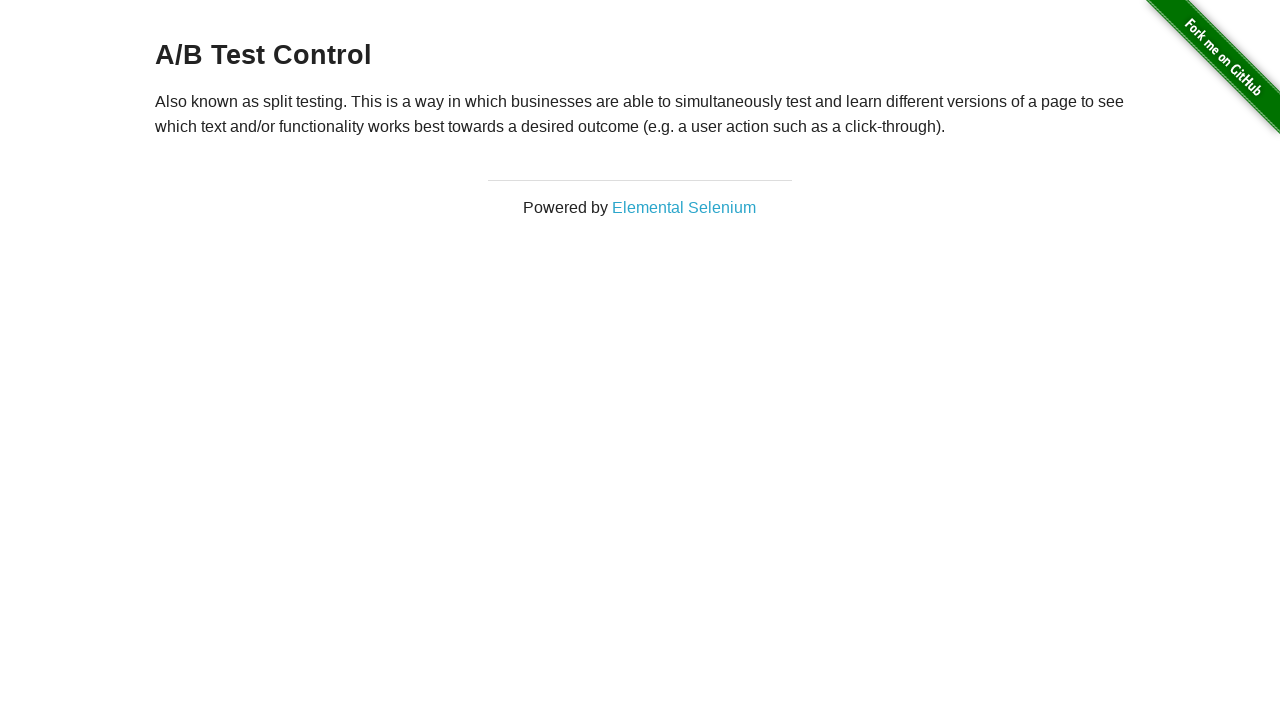

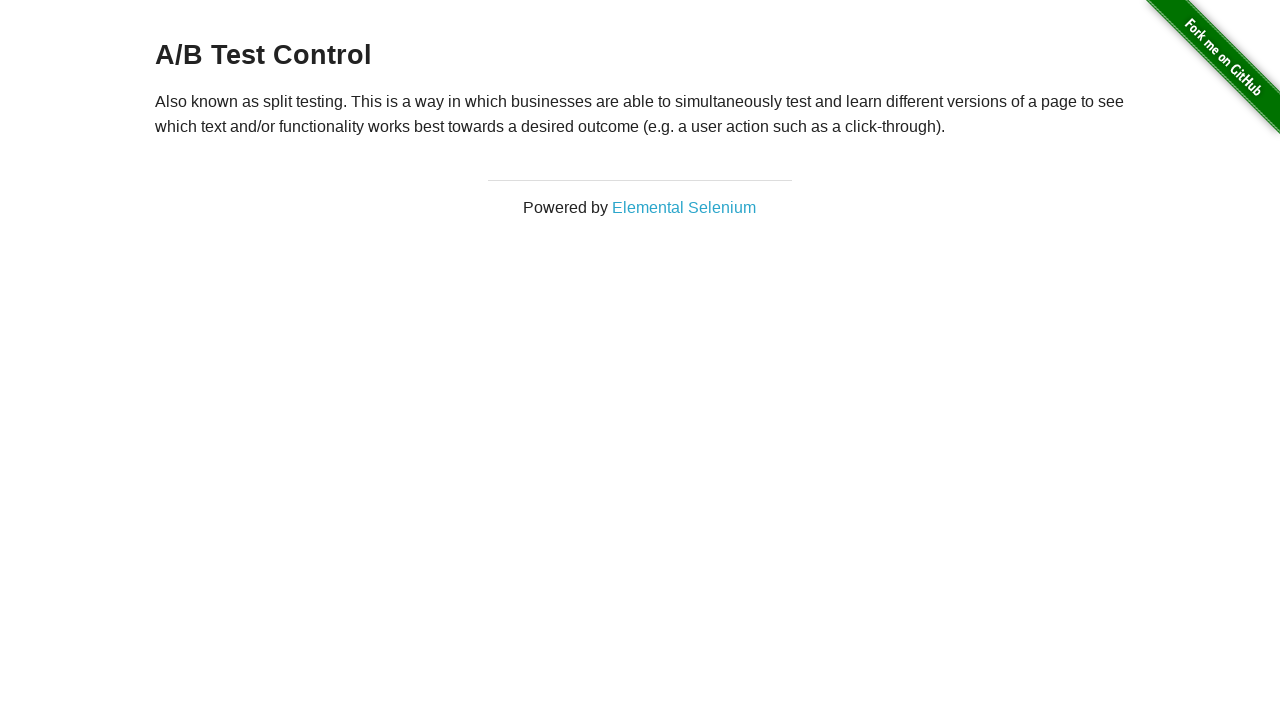